Tests that pressing Escape cancels editing and restores the original text

Starting URL: https://demo.playwright.dev/todomvc

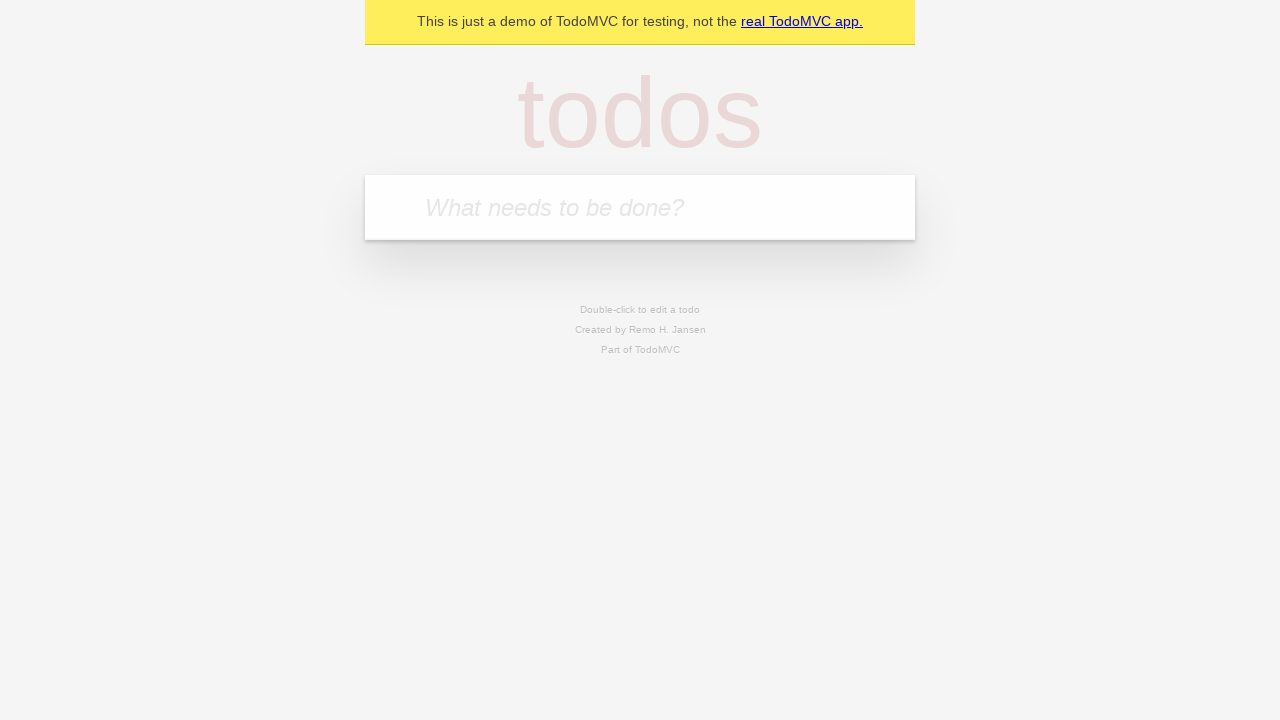

Filled new todo field with 'buy some cheese' on .new-todo
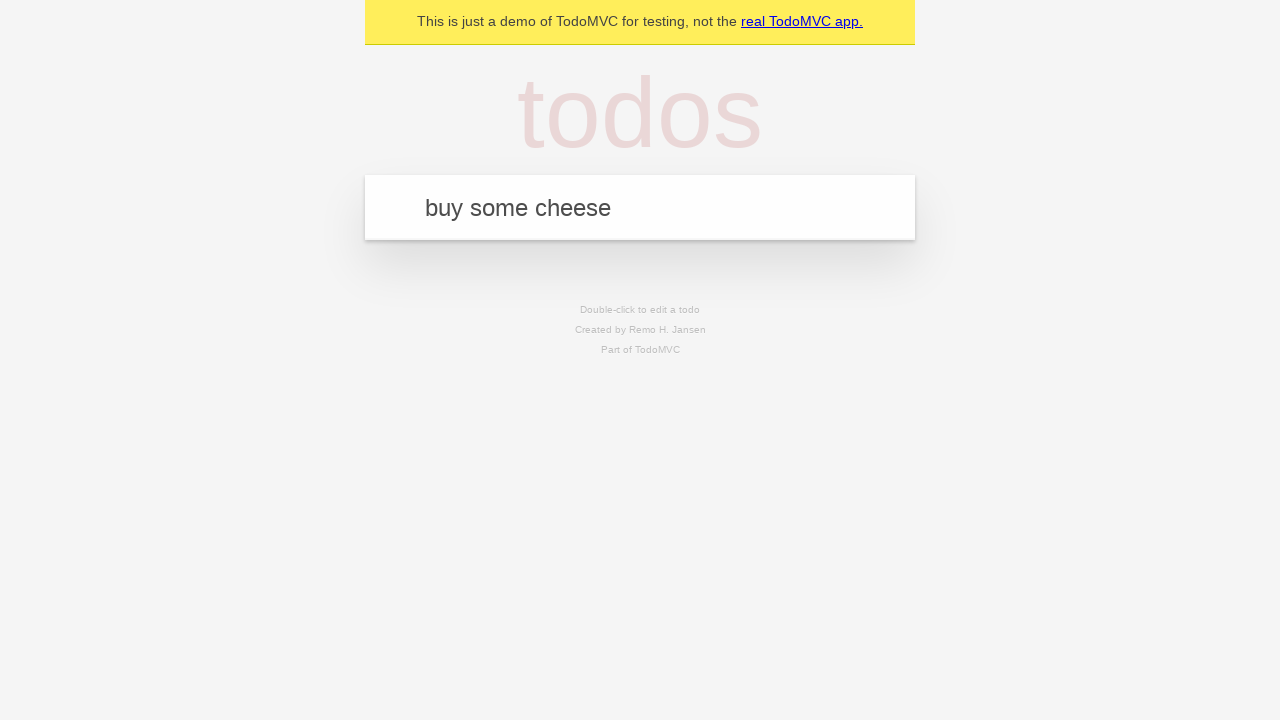

Pressed Enter to create first todo on .new-todo
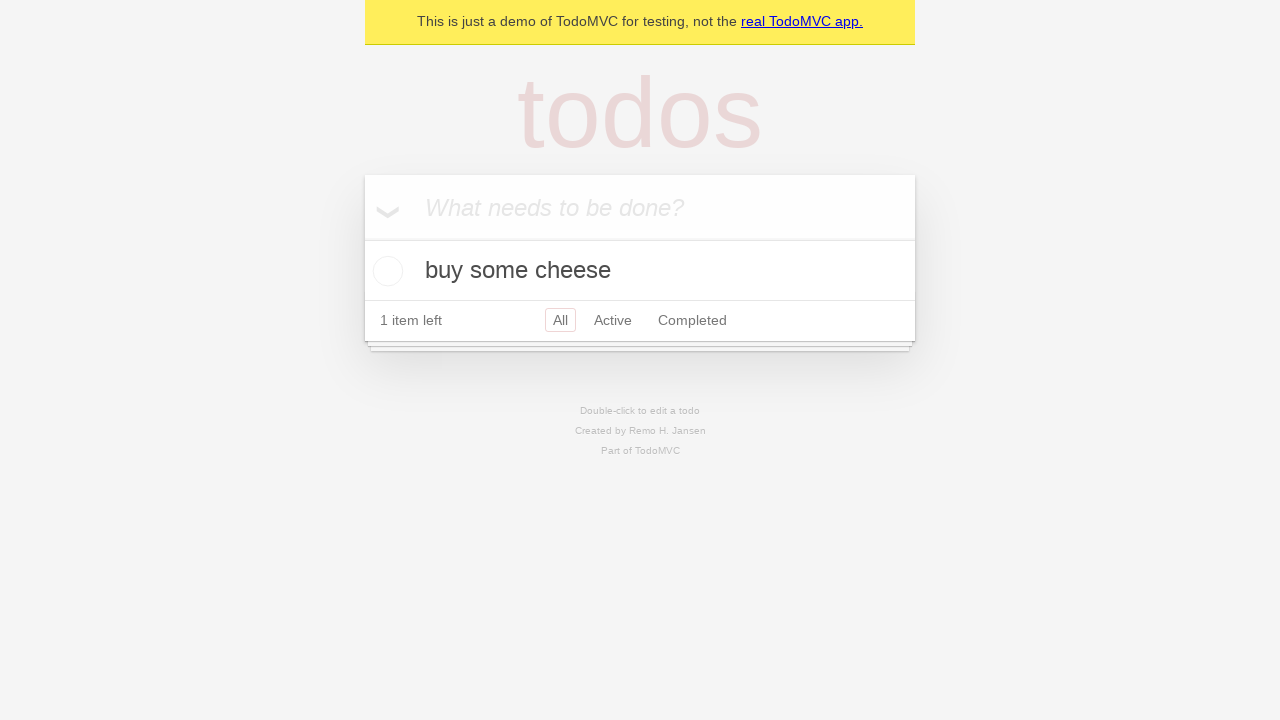

Filled new todo field with 'feed the cat' on .new-todo
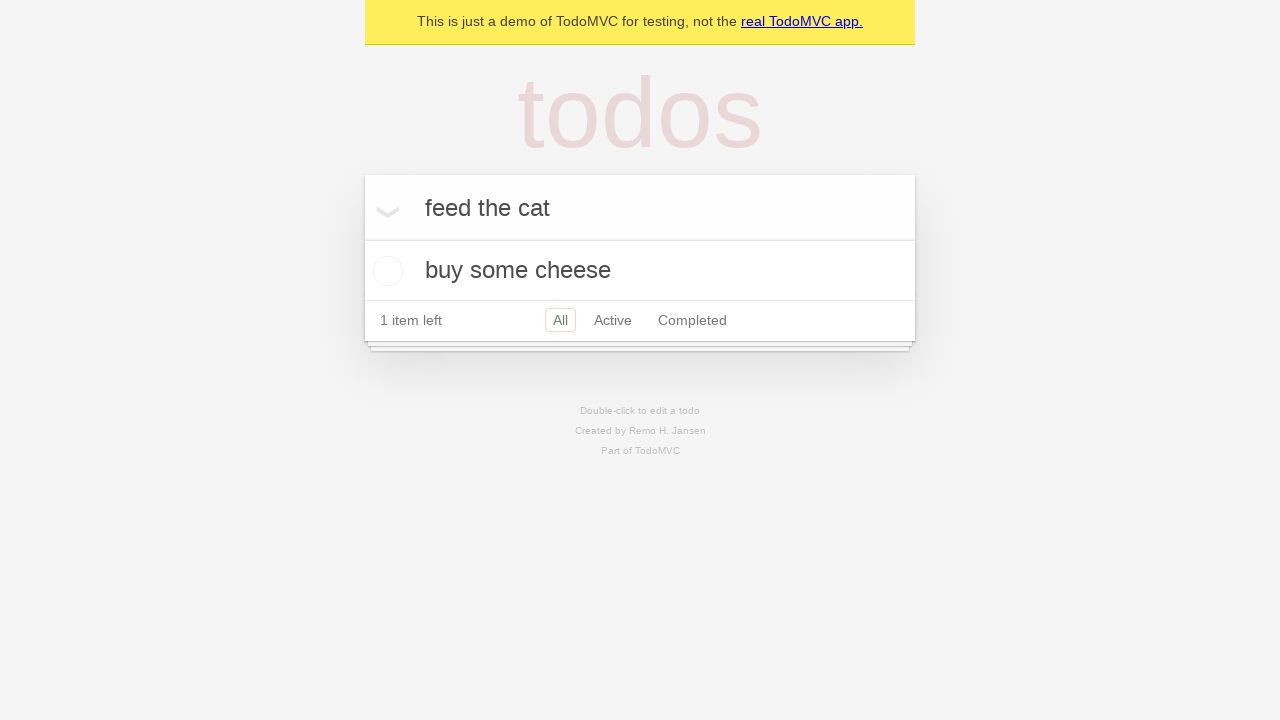

Pressed Enter to create second todo on .new-todo
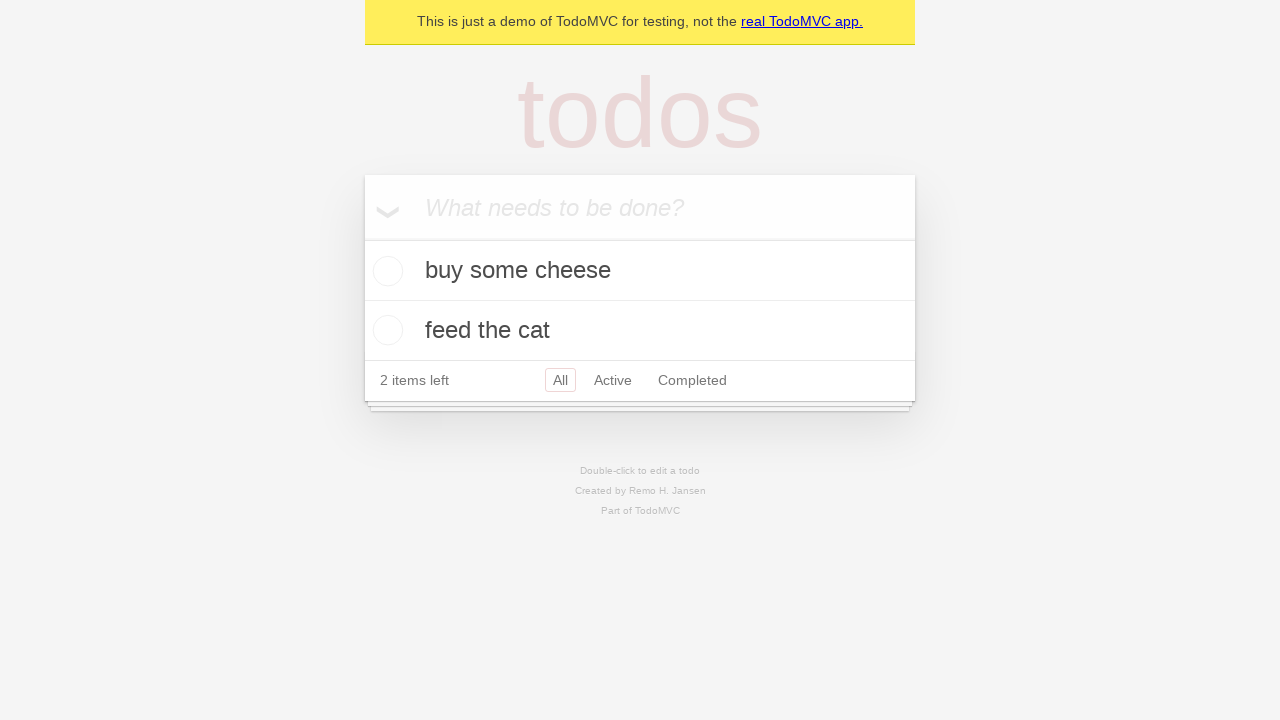

Filled new todo field with 'book a doctors appointment' on .new-todo
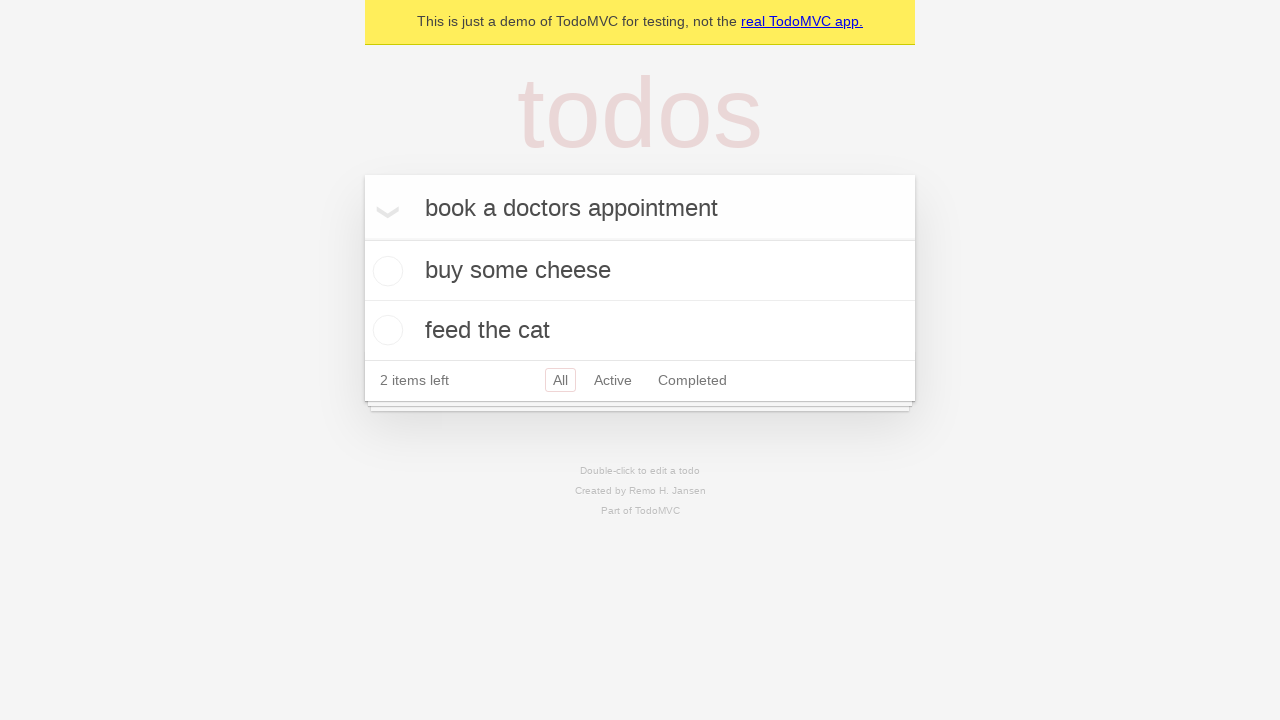

Pressed Enter to create third todo on .new-todo
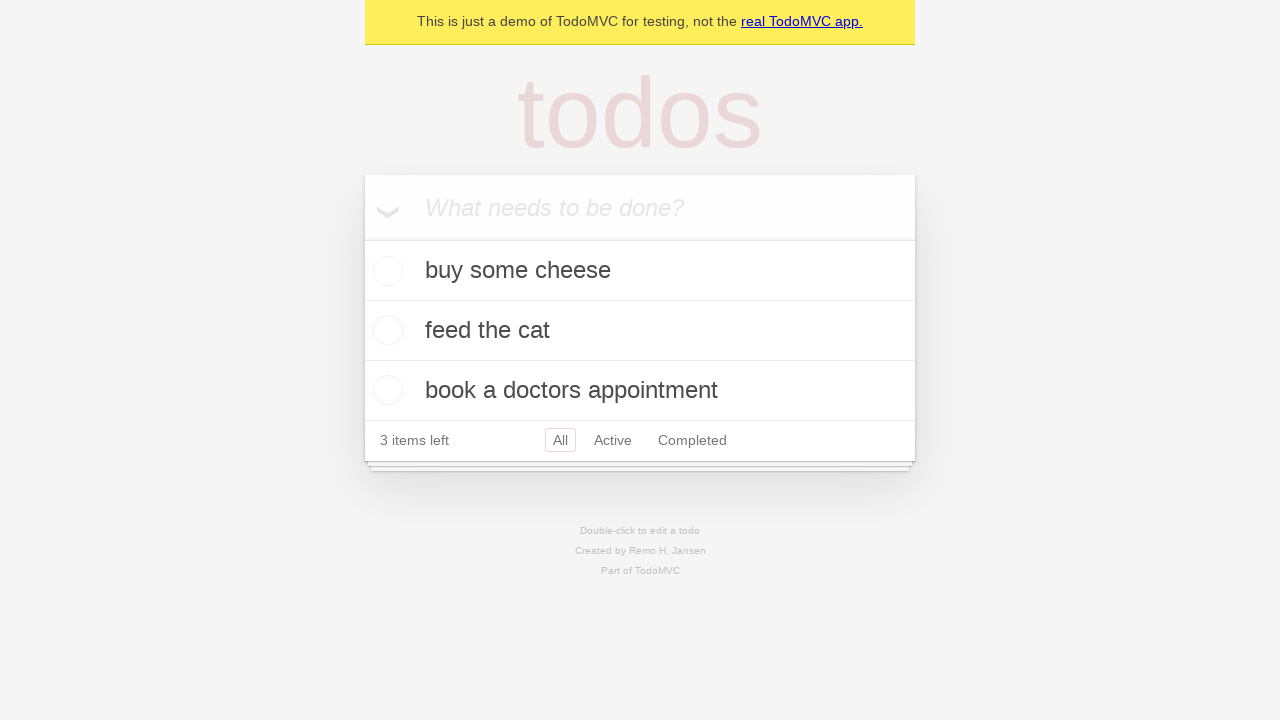

Double-clicked second todo to enter edit mode at (640, 331) on .todo-list li >> nth=1
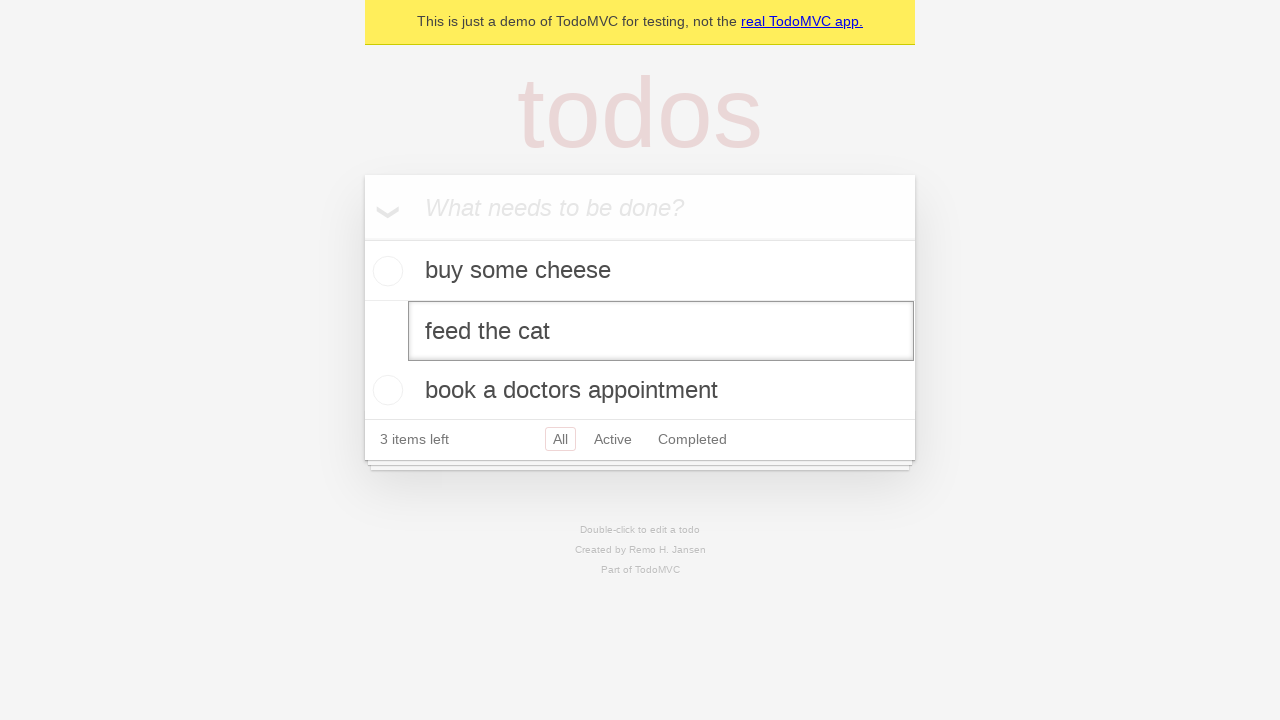

Filled edit field with 'buy some sausages' on .todo-list li >> nth=1 >> .edit
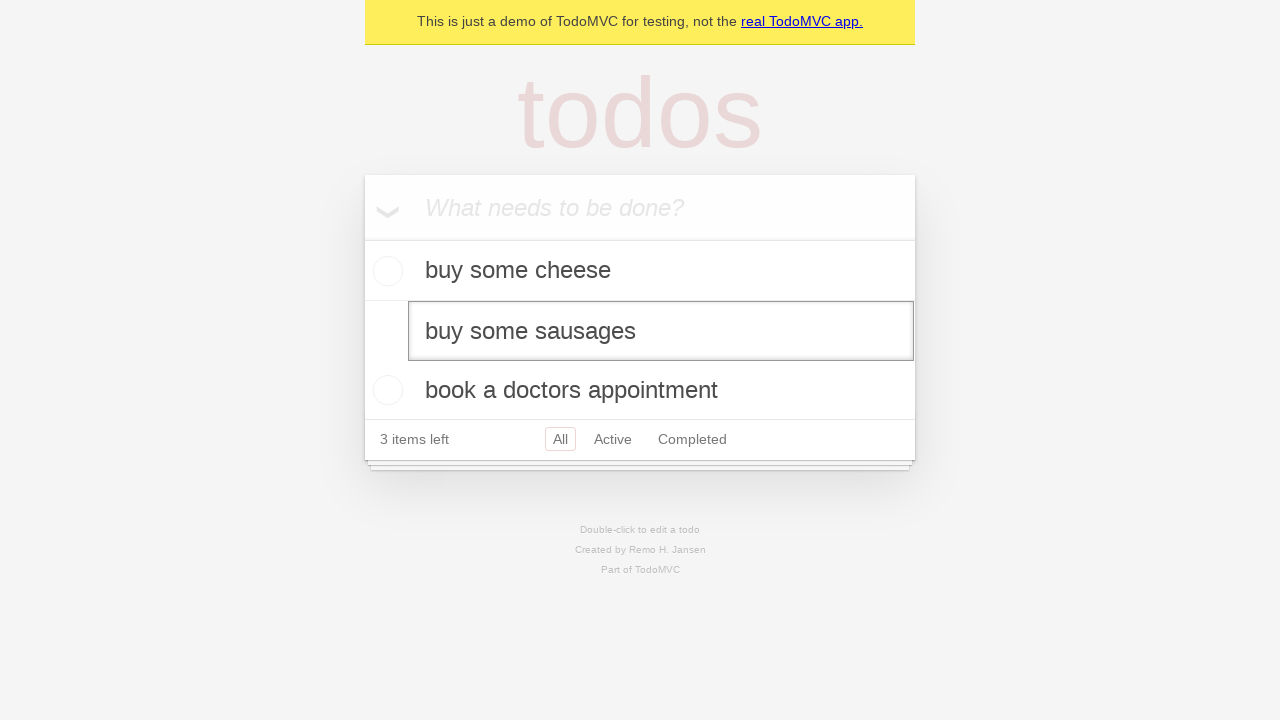

Pressed Escape to cancel edit and restore original text on .todo-list li >> nth=1 >> .edit
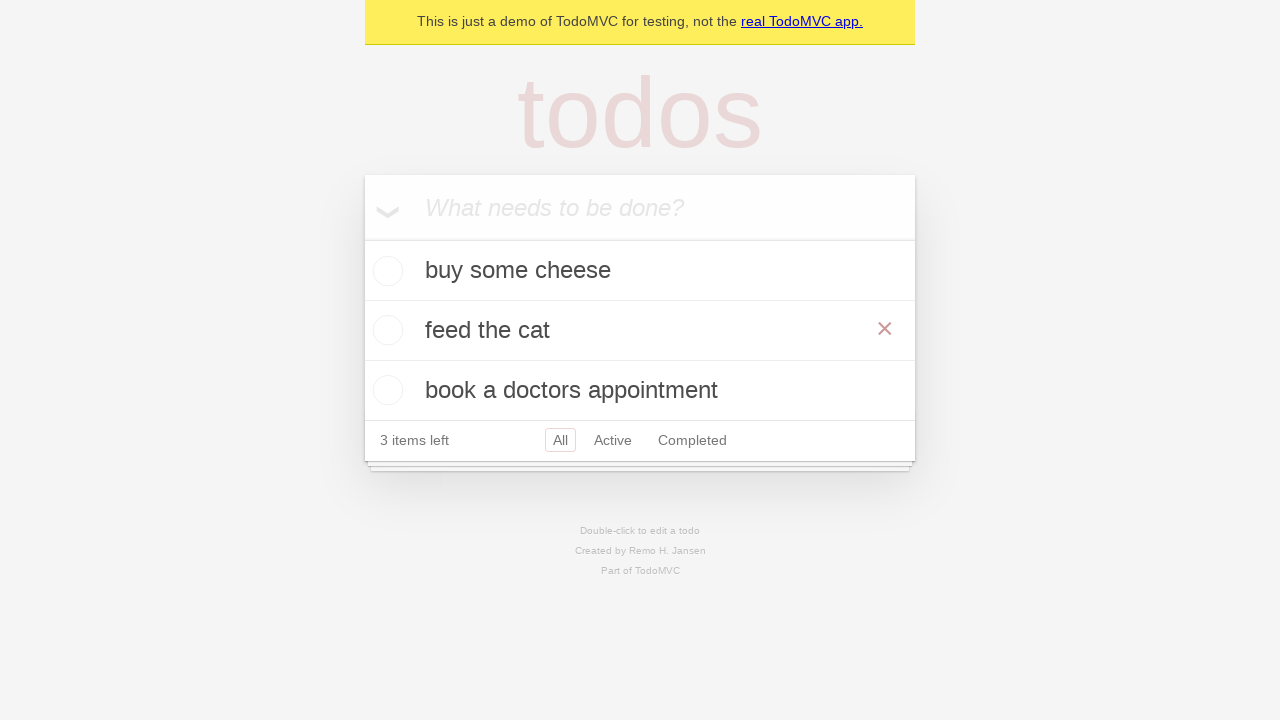

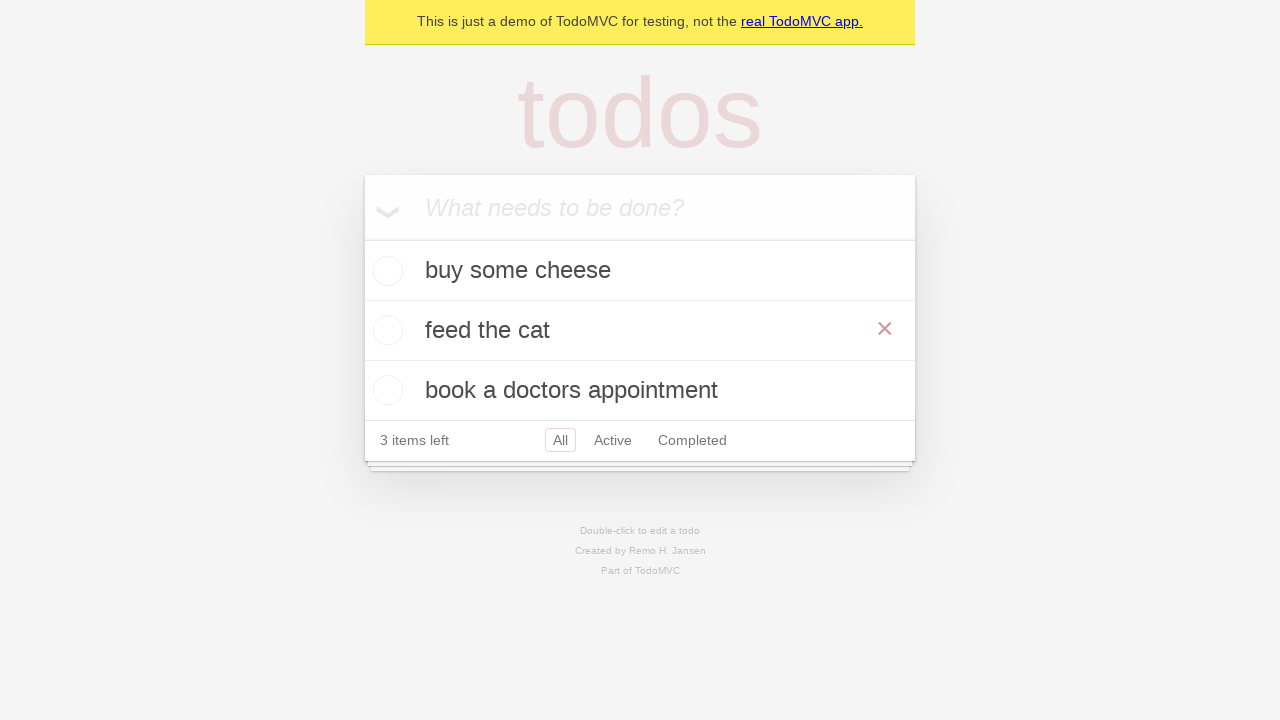